Opens the OTUS education platform homepage and verifies the page loads successfully

Starting URL: https://otus.ru/

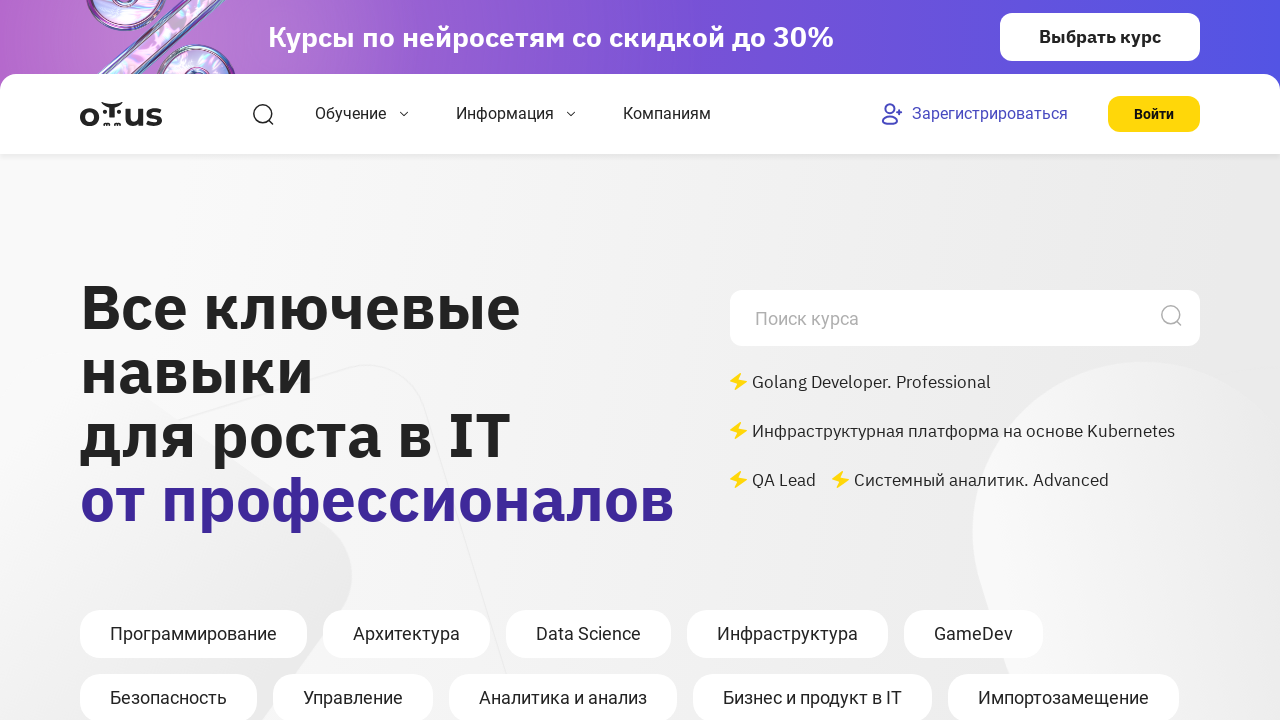

OTUS homepage DOM content loaded
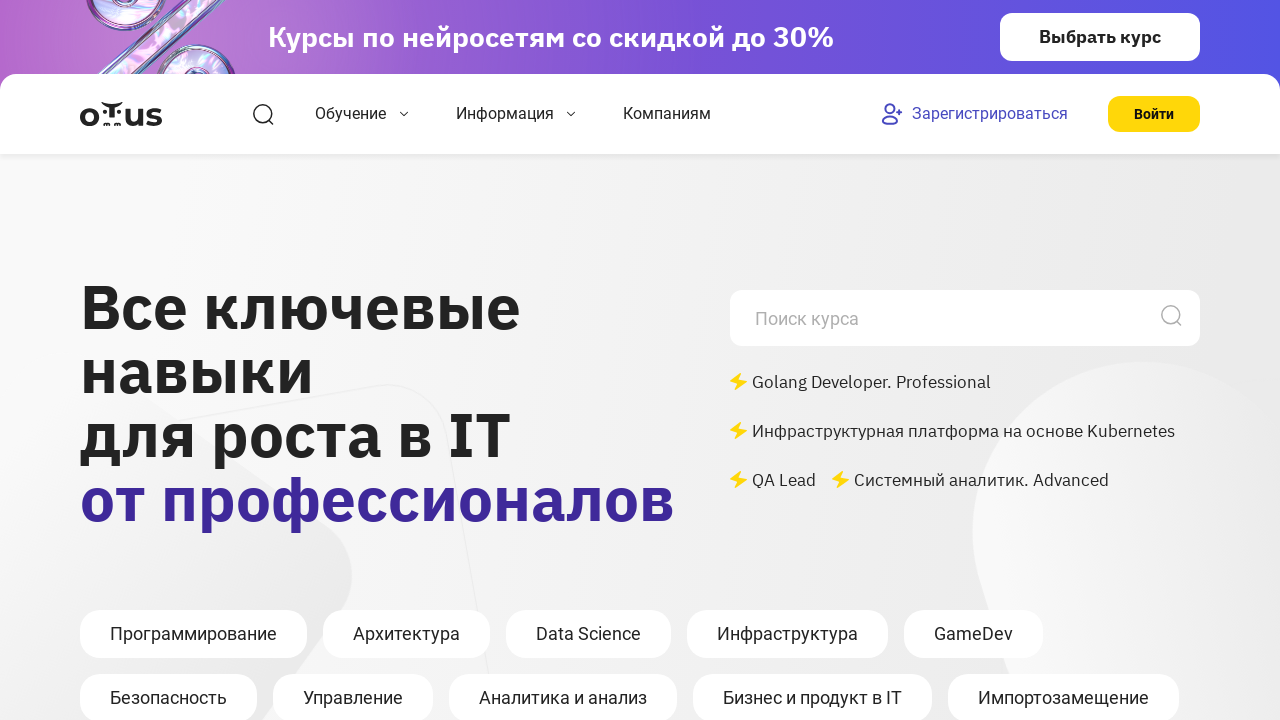

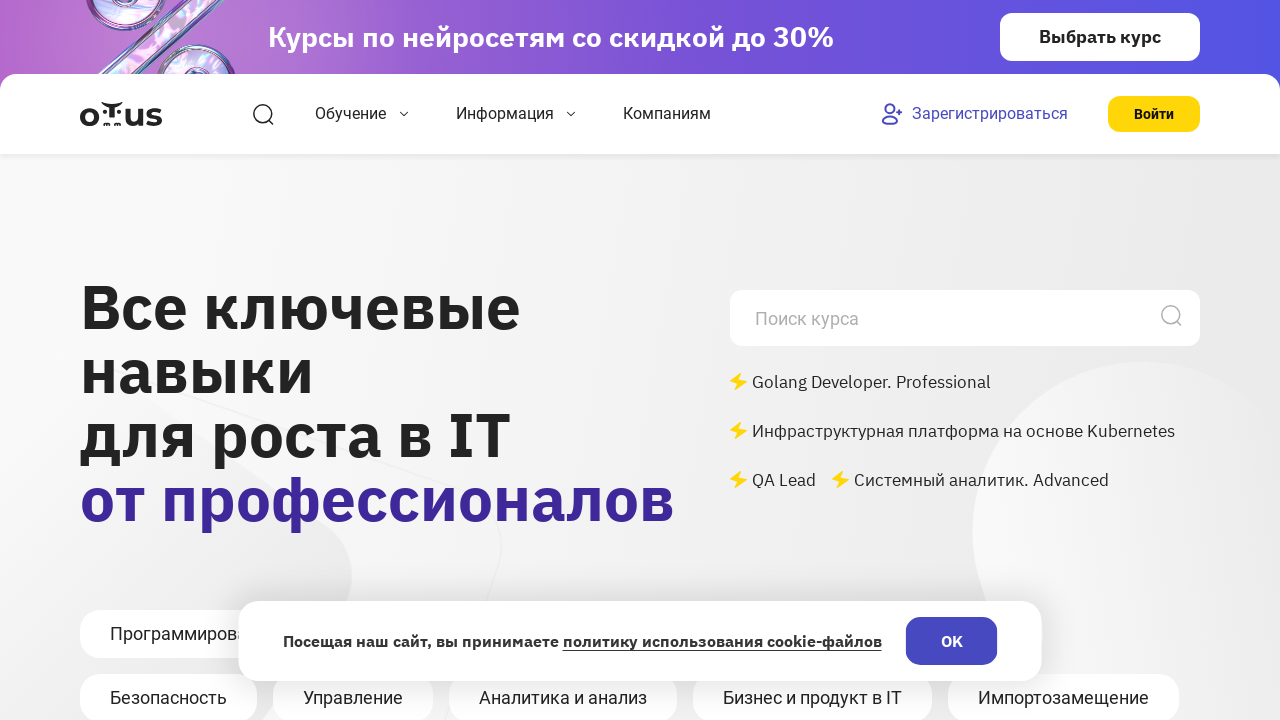